Tests window switching functionality by clicking a link that opens a new window, switching to the new window to verify its content, and then switching back to the main window.

Starting URL: https://the-internet.herokuapp.com/windows

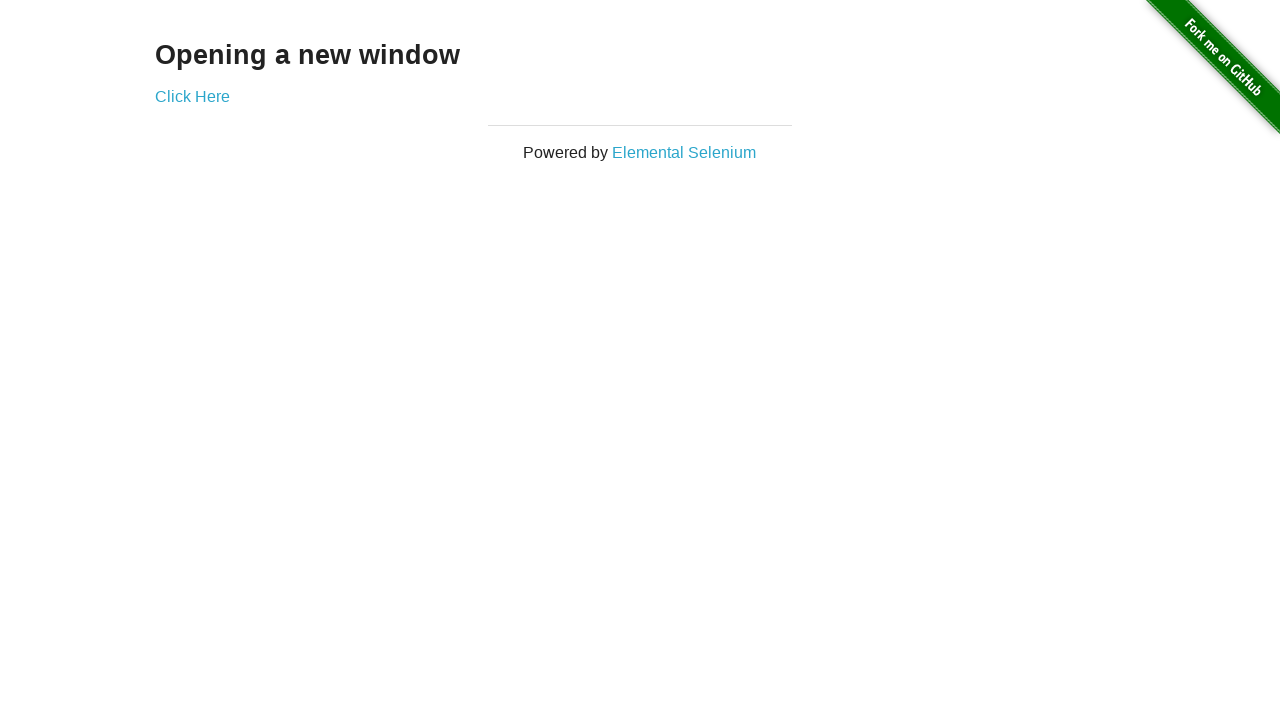

Retrieved title text from main window
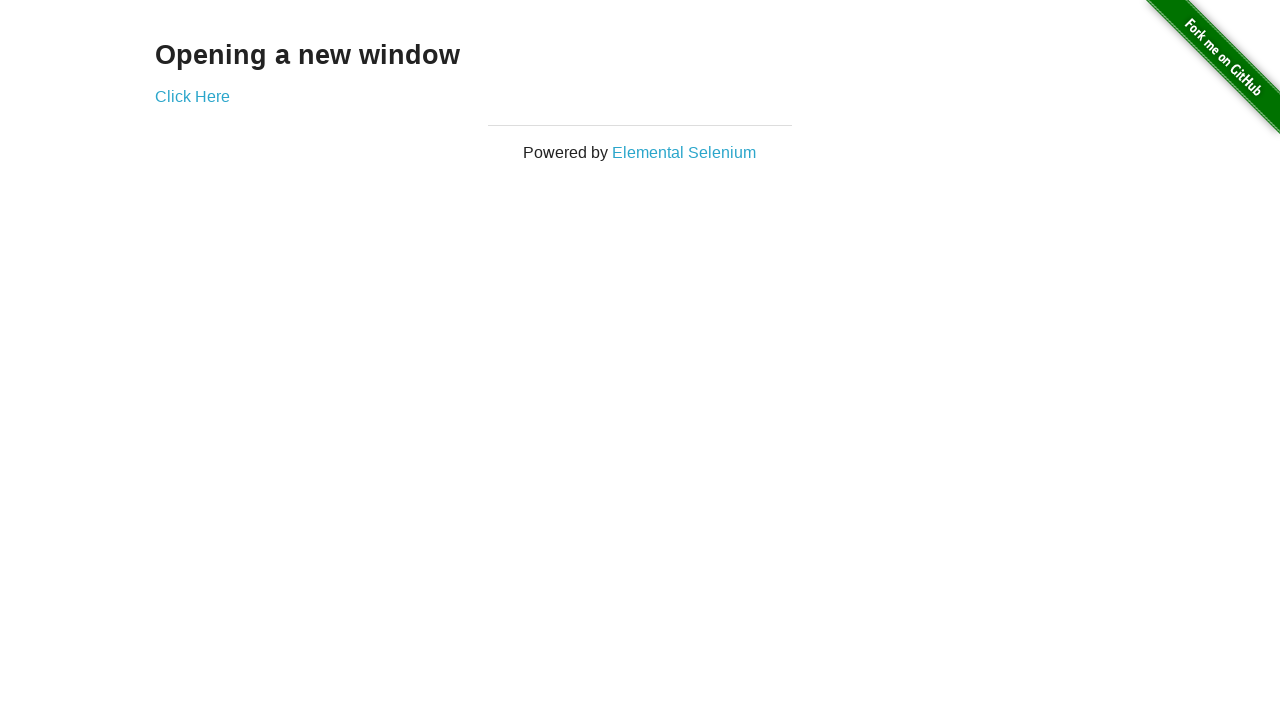

Stored reference to main page
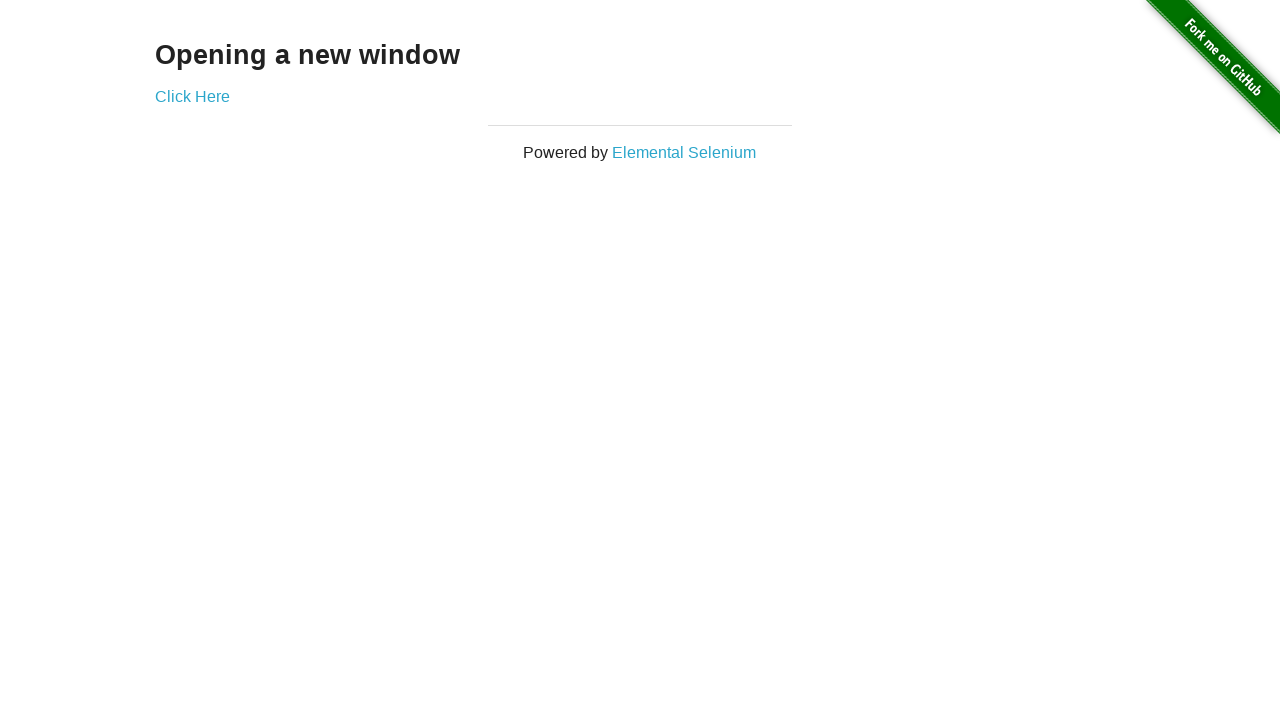

Clicked 'Click Here' link to open new window at (192, 96) on text=Click Here
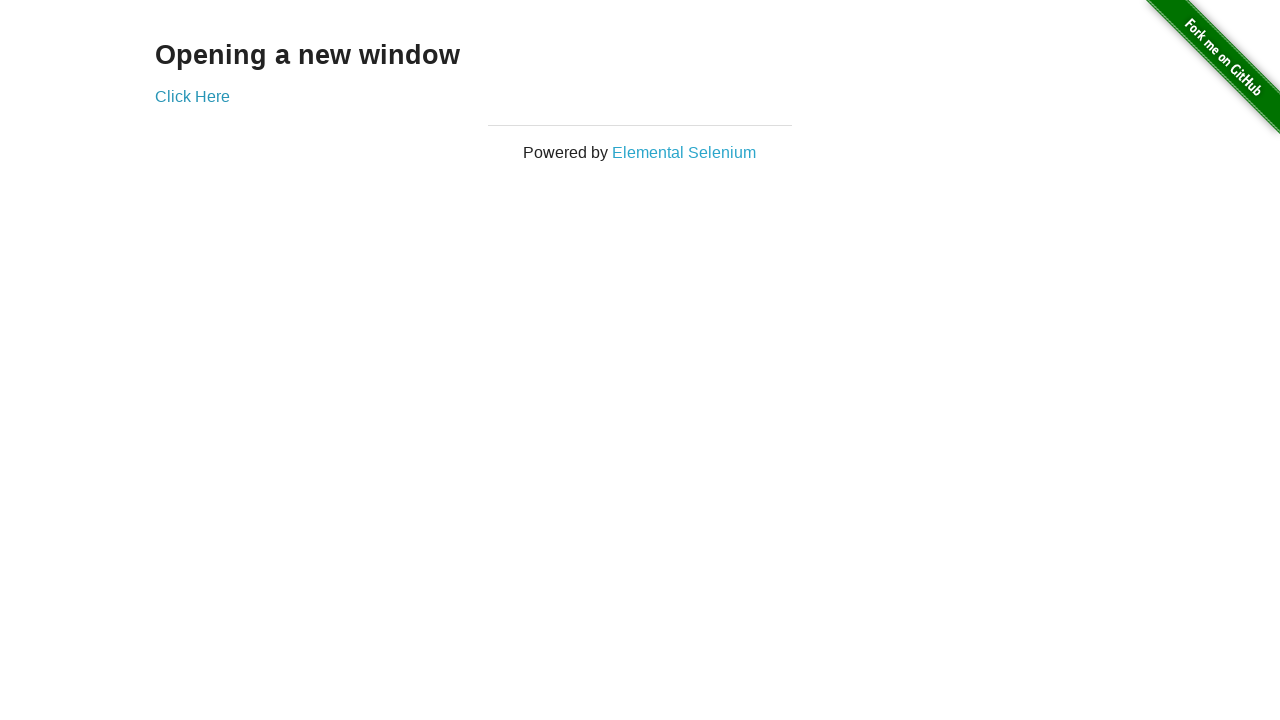

Captured new window/page reference
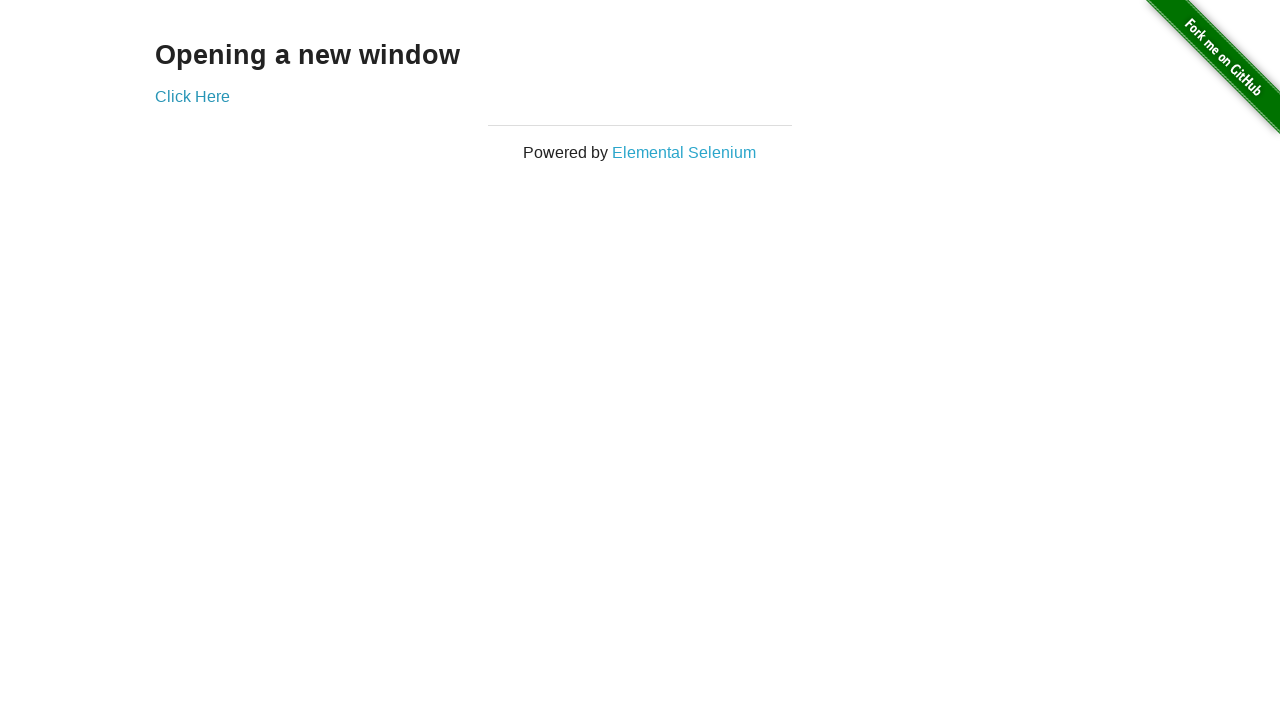

New page finished loading
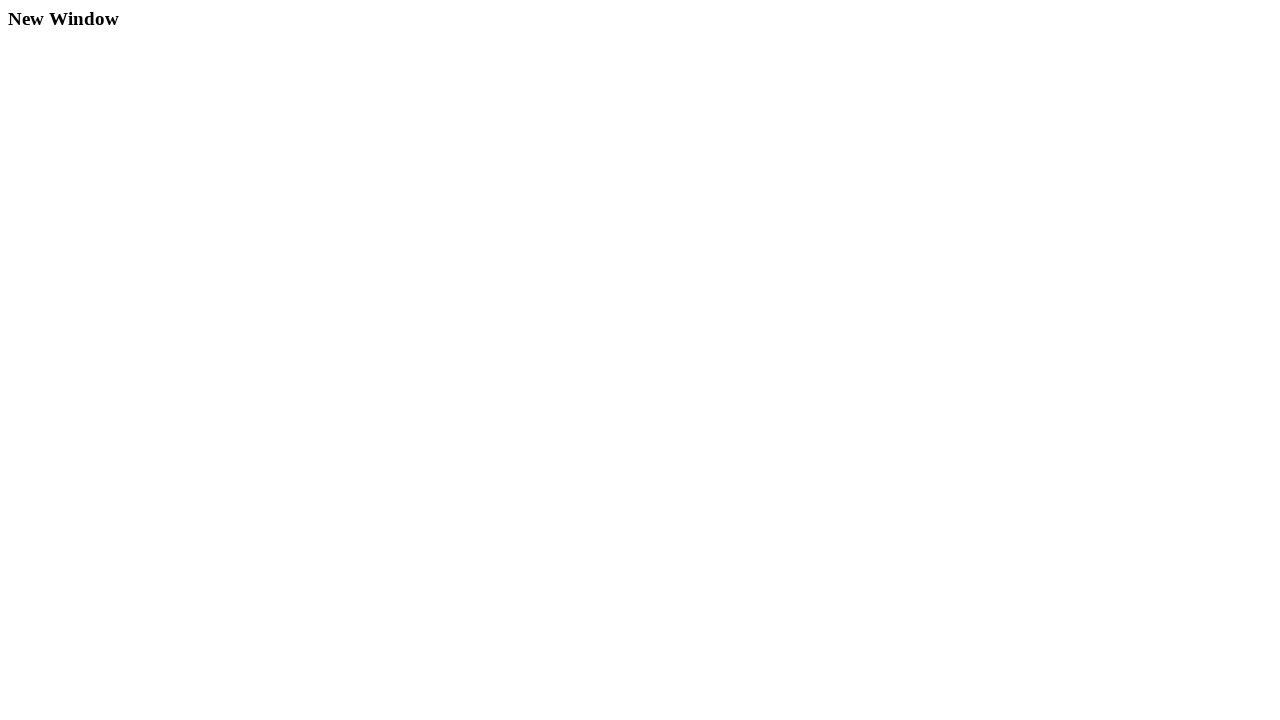

Retrieved title text from new window
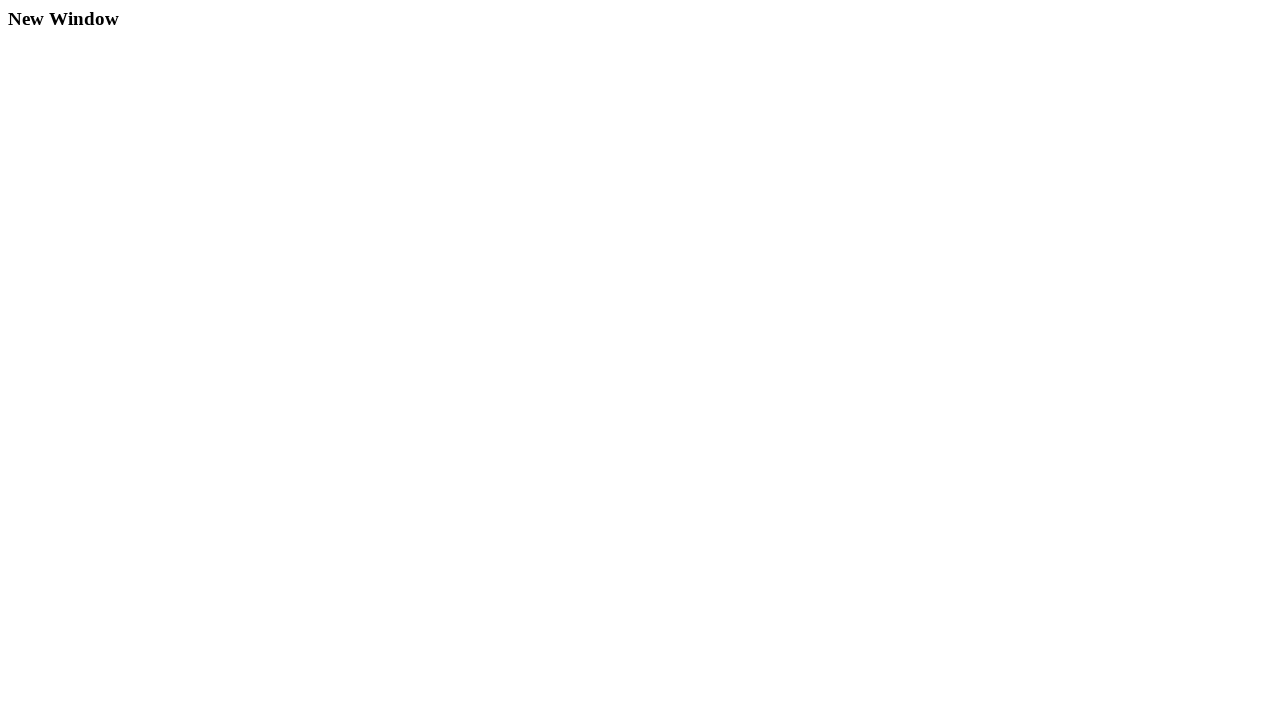

Switched back to main window
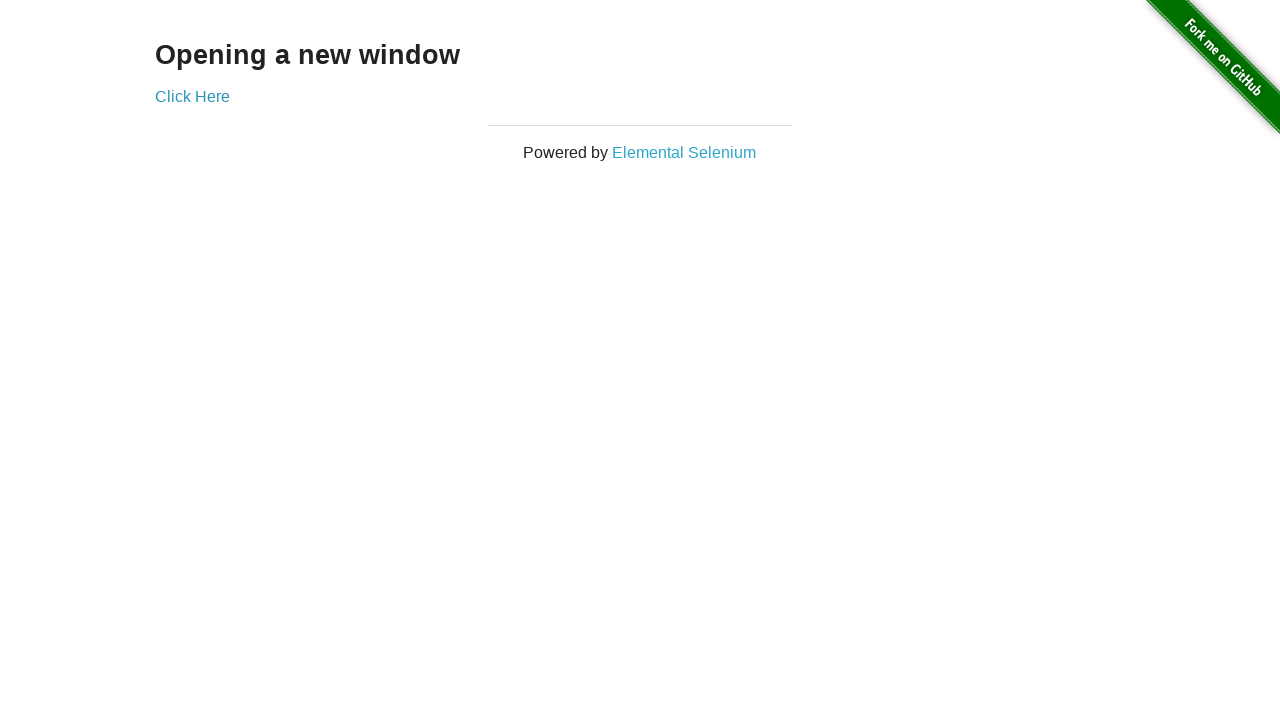

Verified main page title is visible
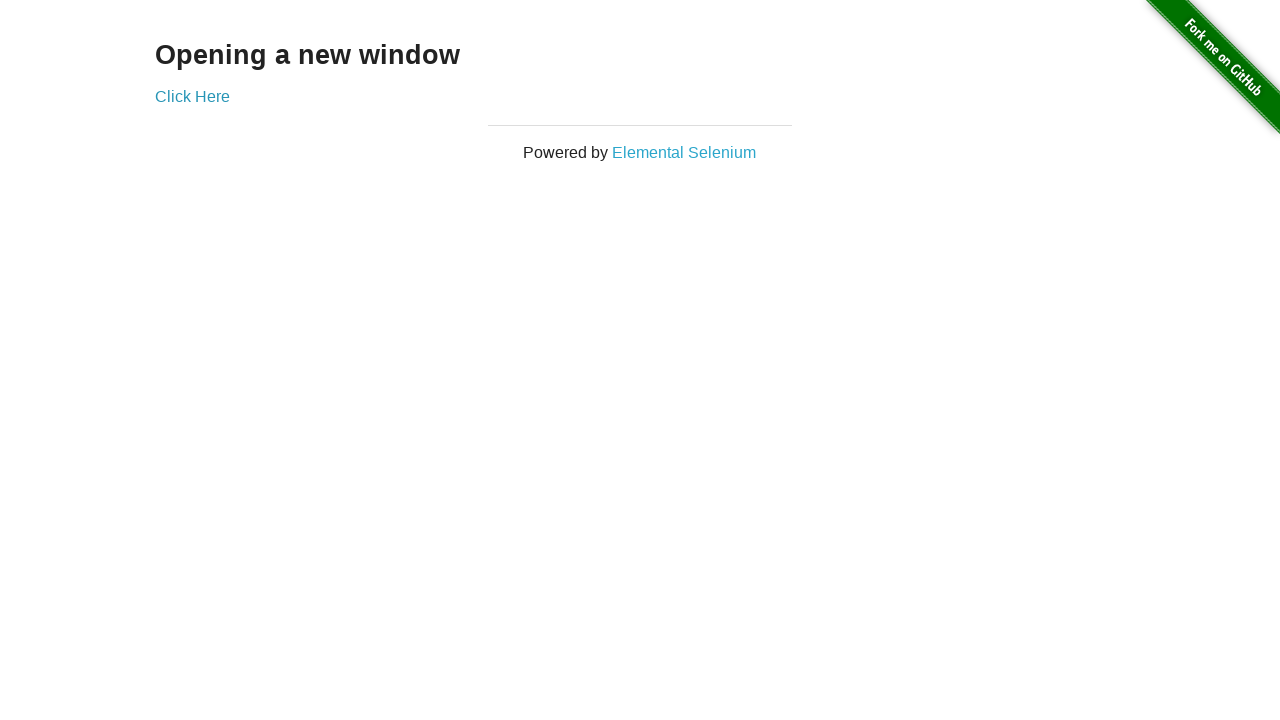

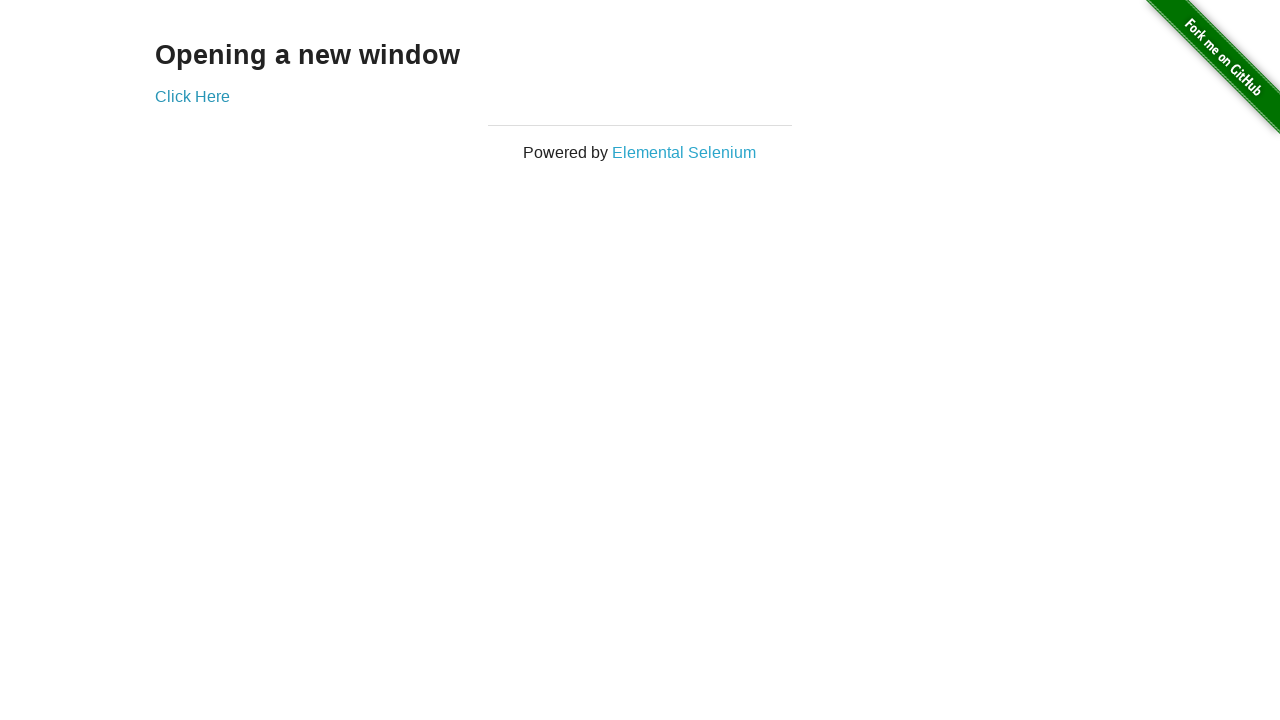